Tests editing a todo item by double-clicking and changing the text

Starting URL: https://demo.playwright.dev/todomvc

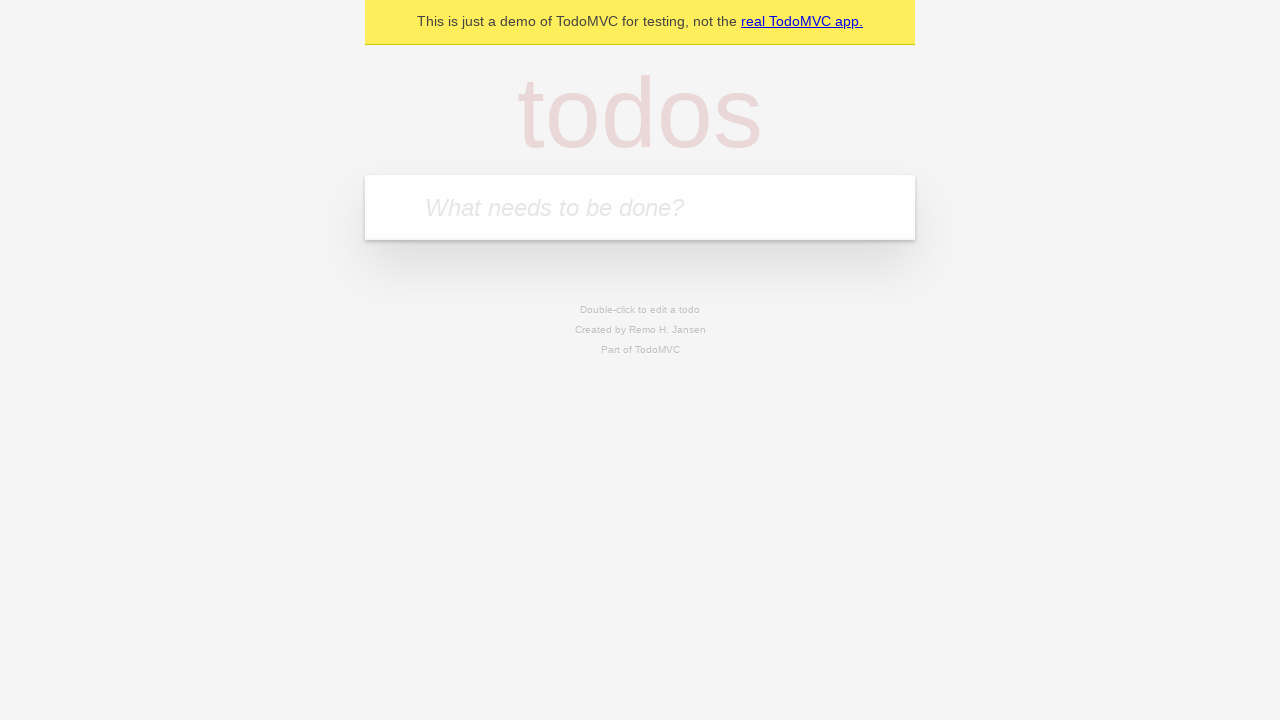

Filled first todo input with 'buy some cheese' on .new-todo
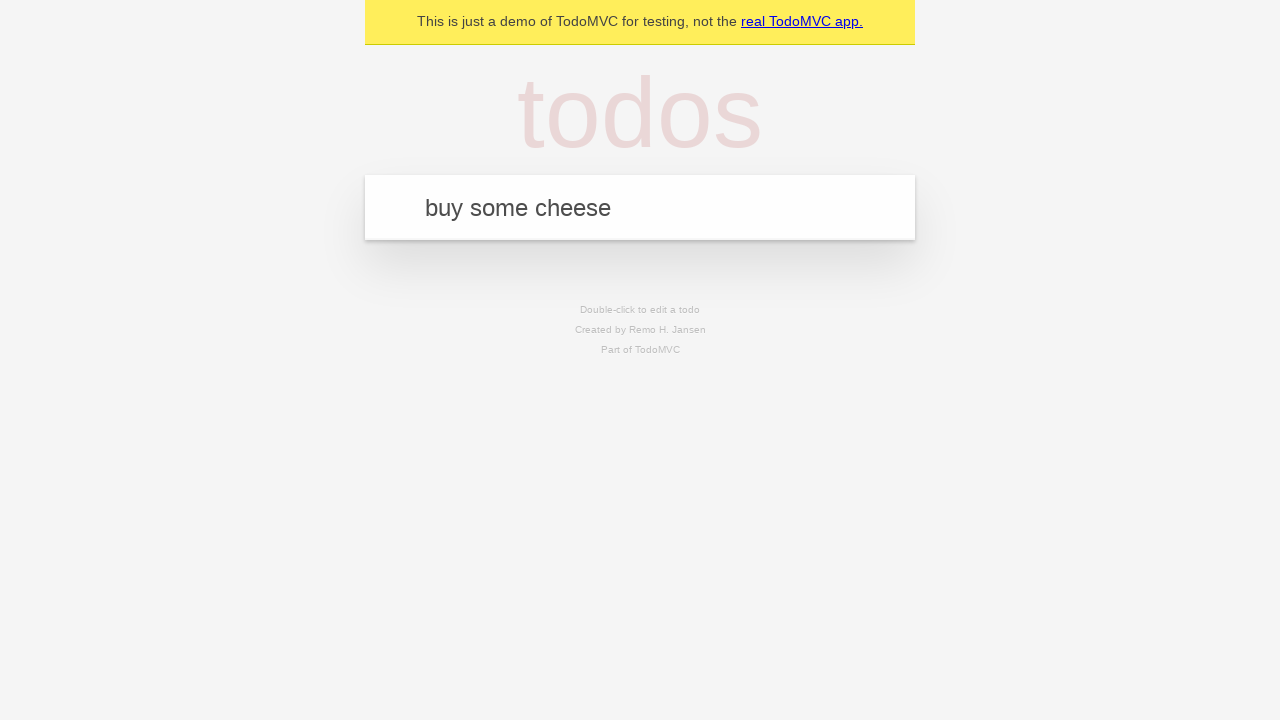

Pressed Enter to create first todo on .new-todo
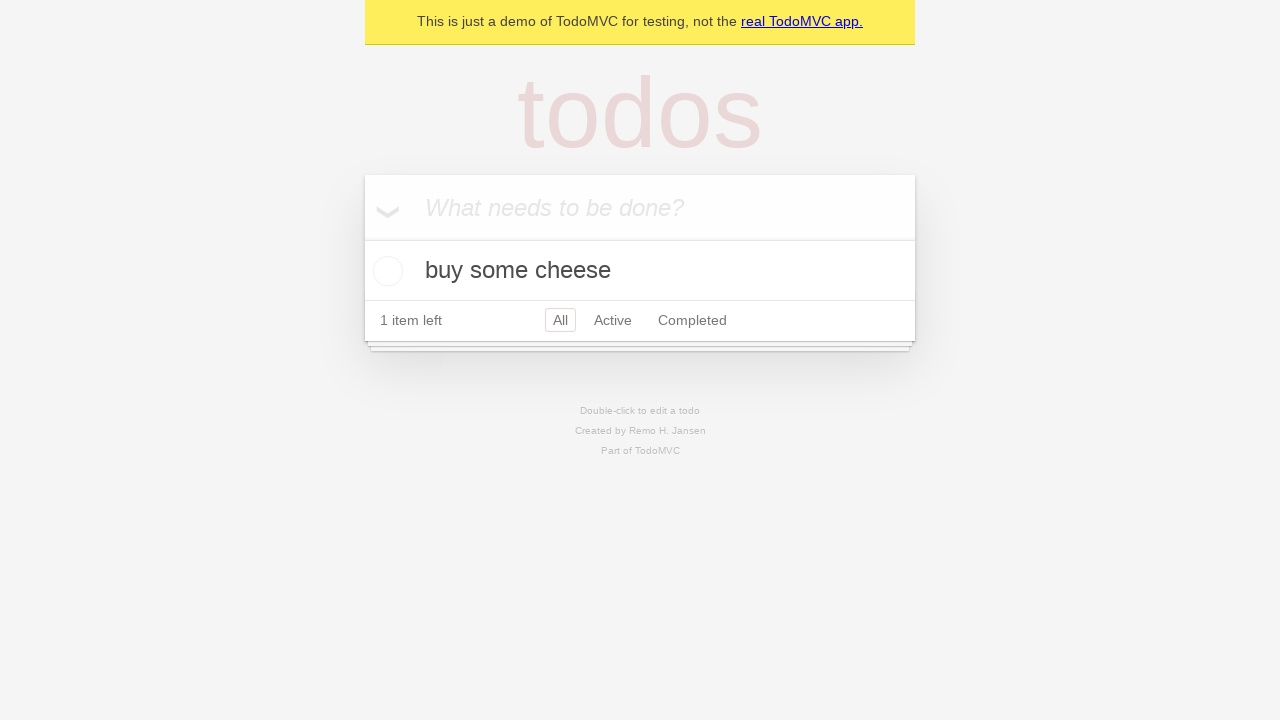

Filled second todo input with 'feed the cat' on .new-todo
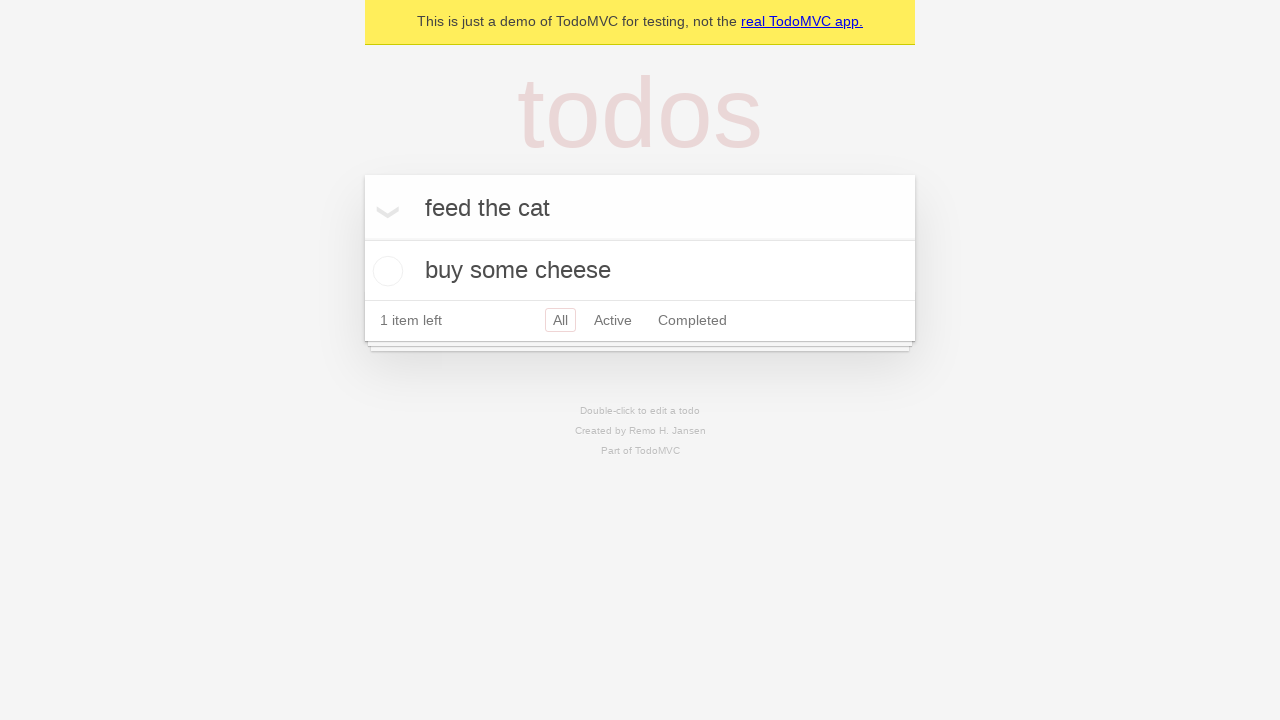

Pressed Enter to create second todo on .new-todo
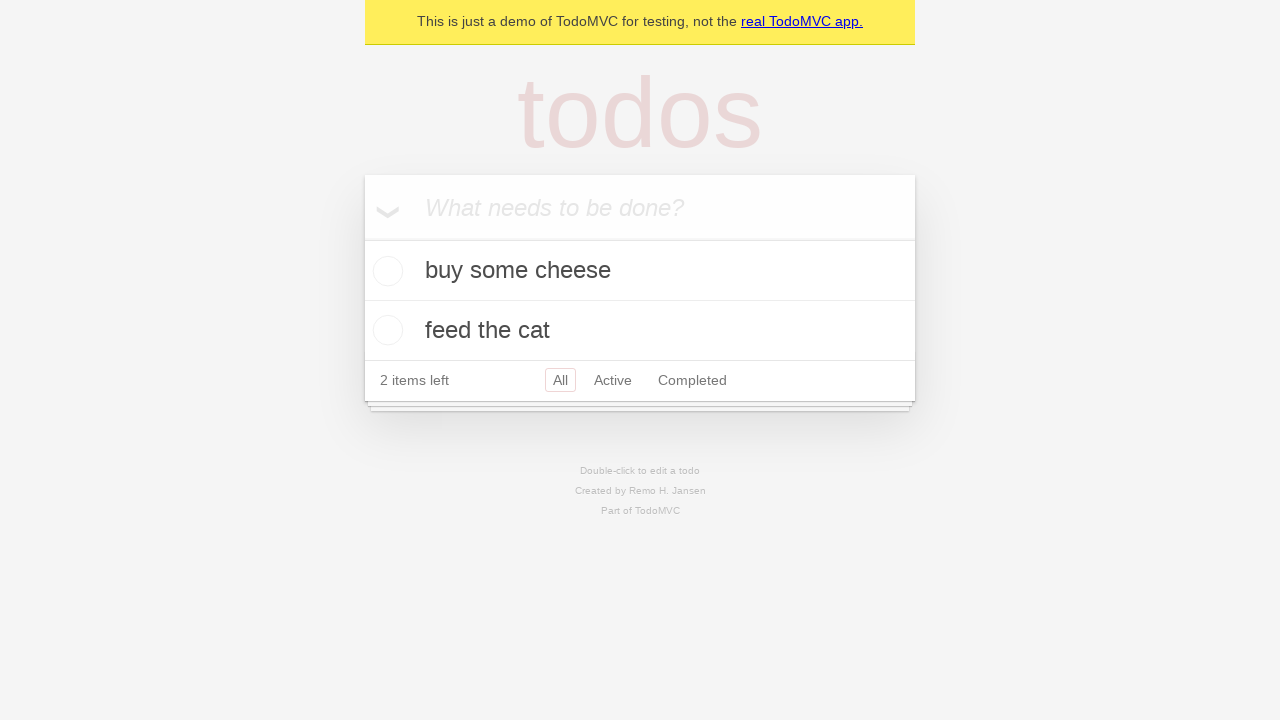

Filled third todo input with 'book a doctors appointment' on .new-todo
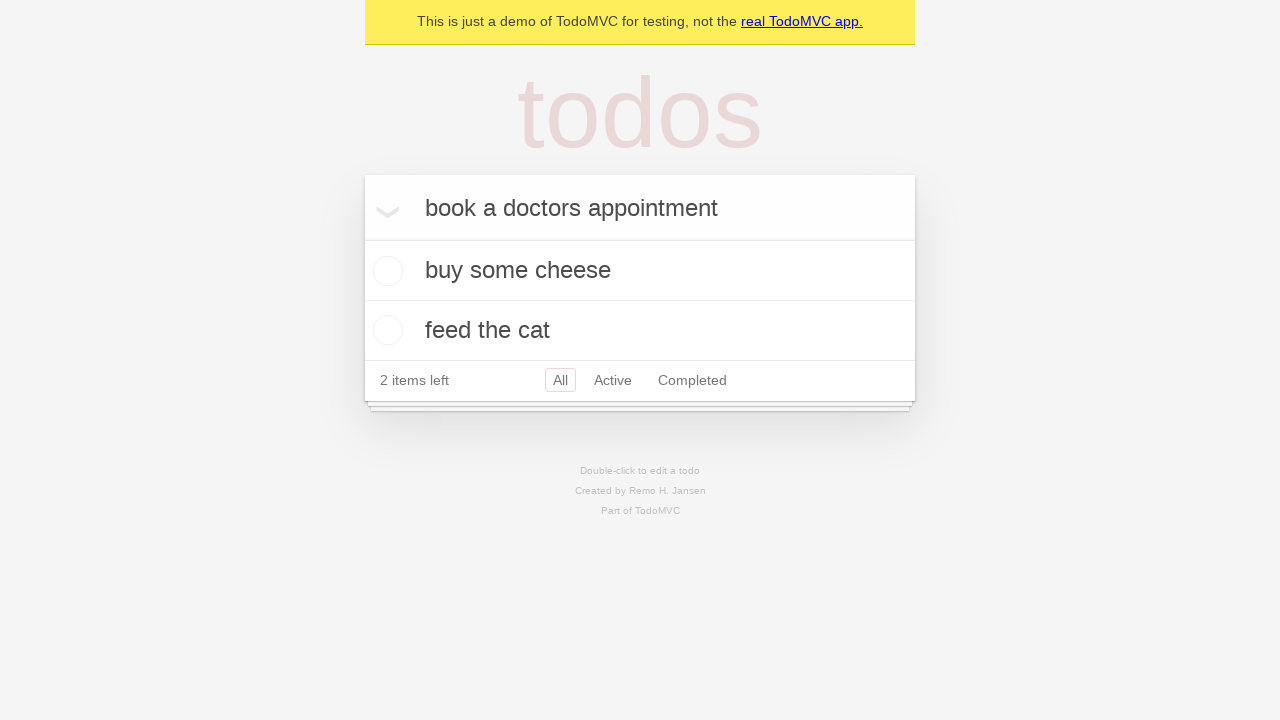

Pressed Enter to create third todo on .new-todo
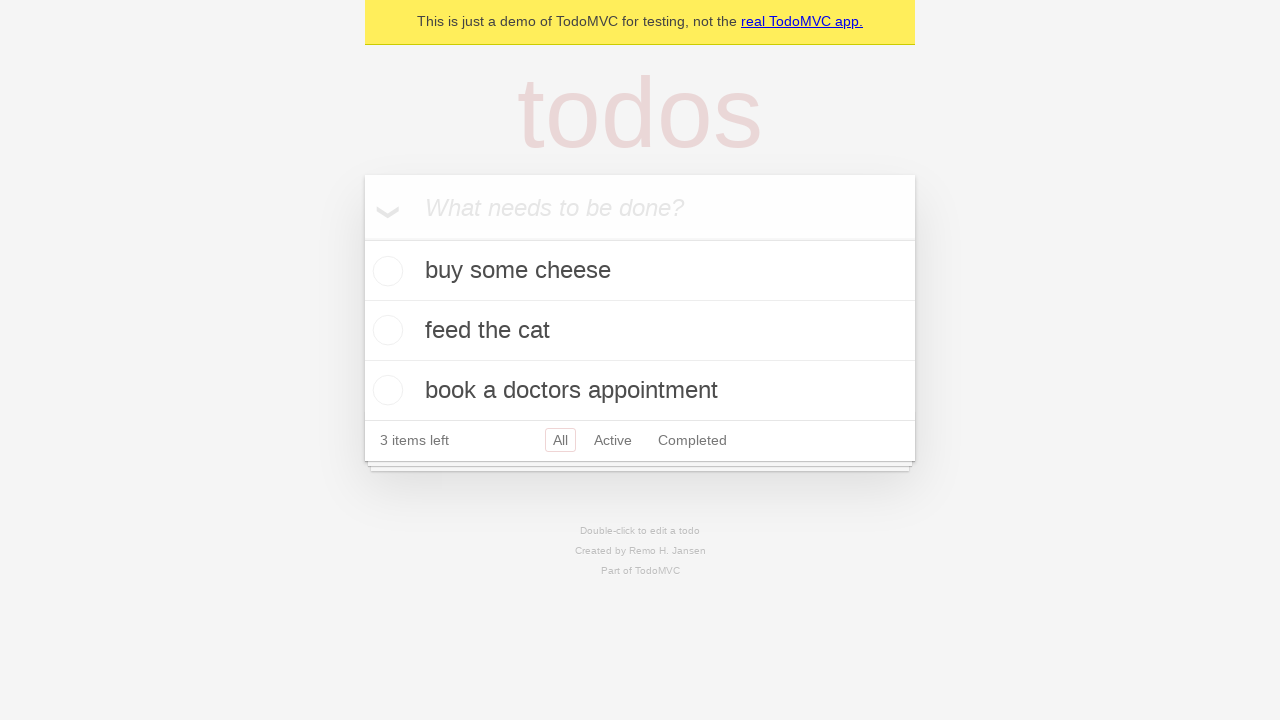

Double-clicked second todo item to enter edit mode at (640, 331) on .todo-list li >> nth=1
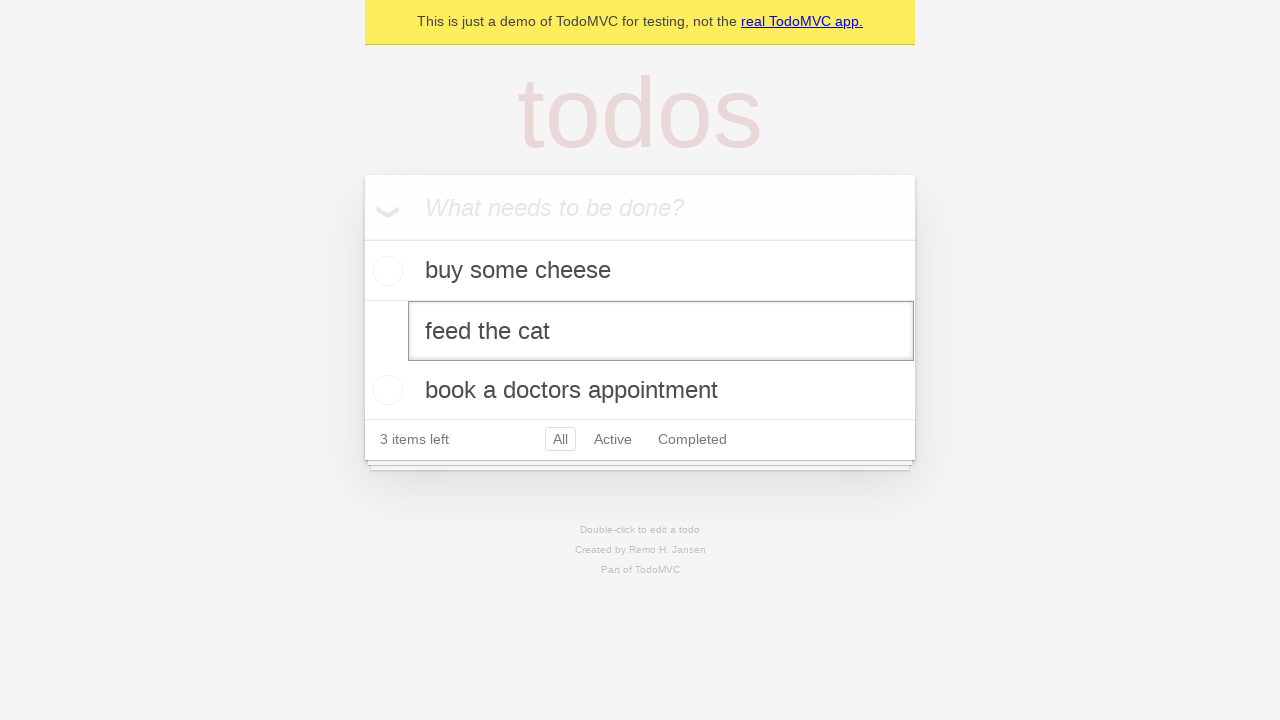

Filled edit field with 'buy some sausages' on .todo-list li >> nth=1 >> .edit
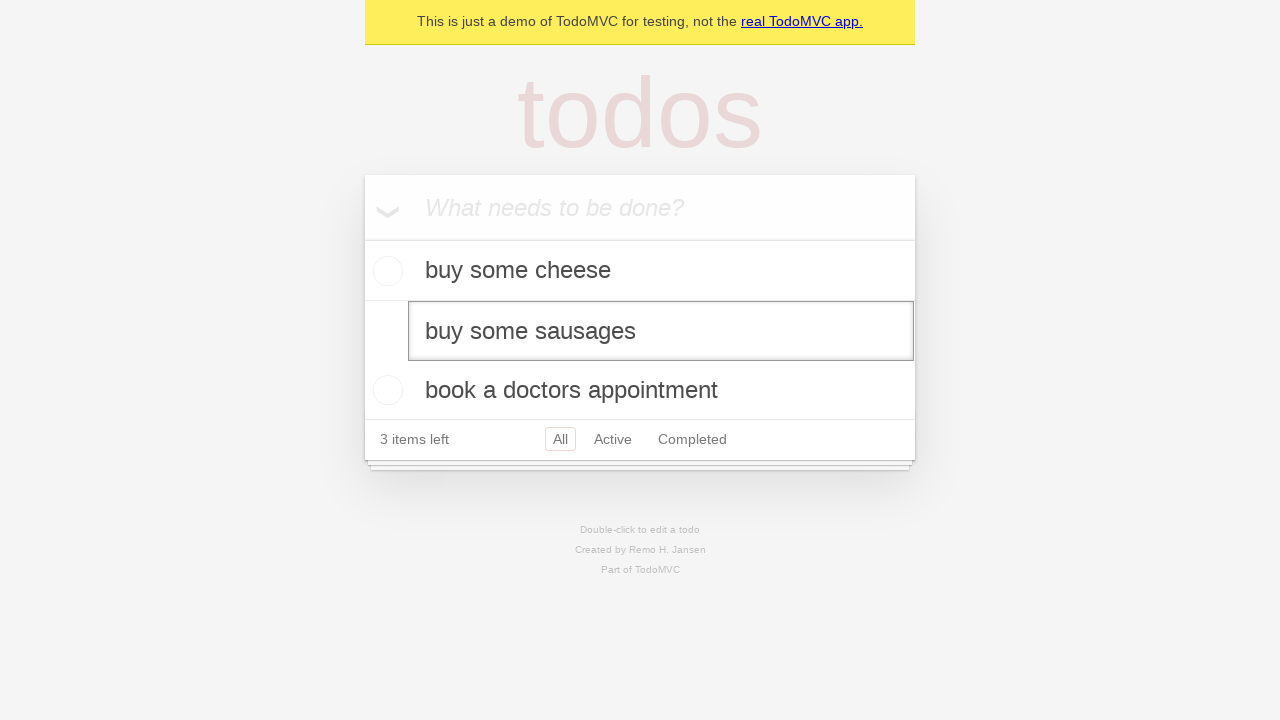

Pressed Enter to confirm edit of second todo on .todo-list li >> nth=1 >> .edit
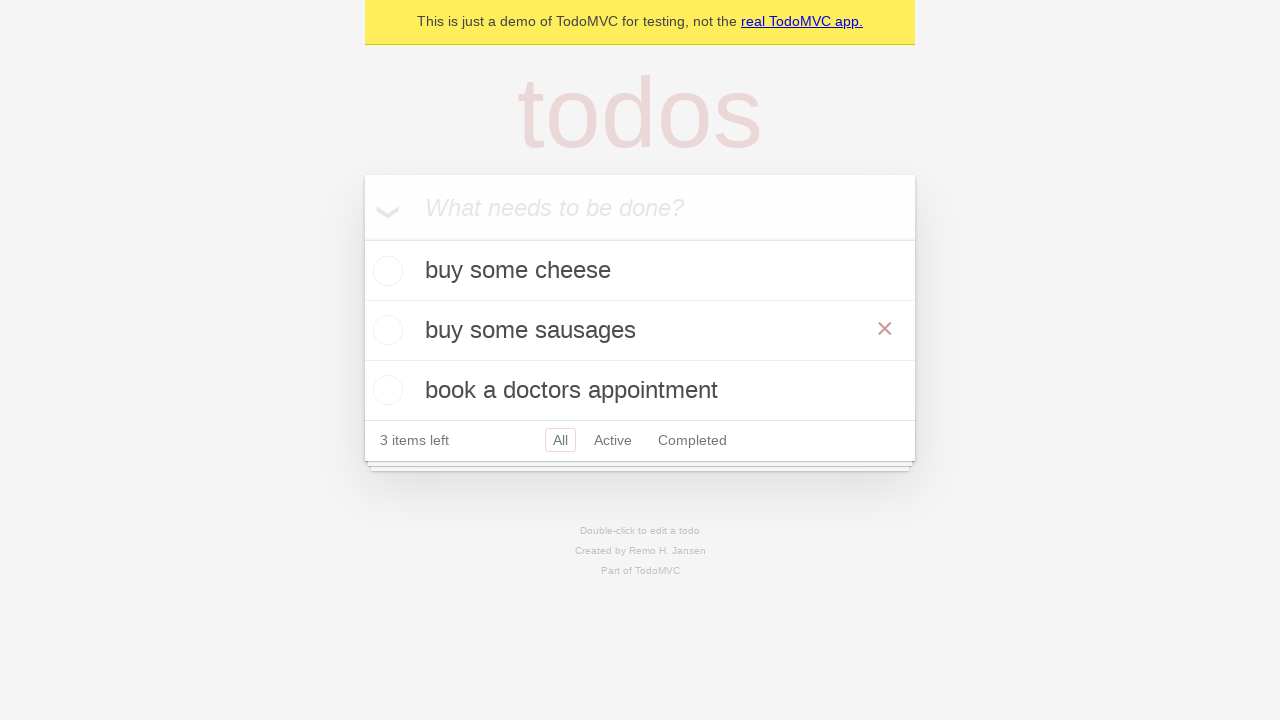

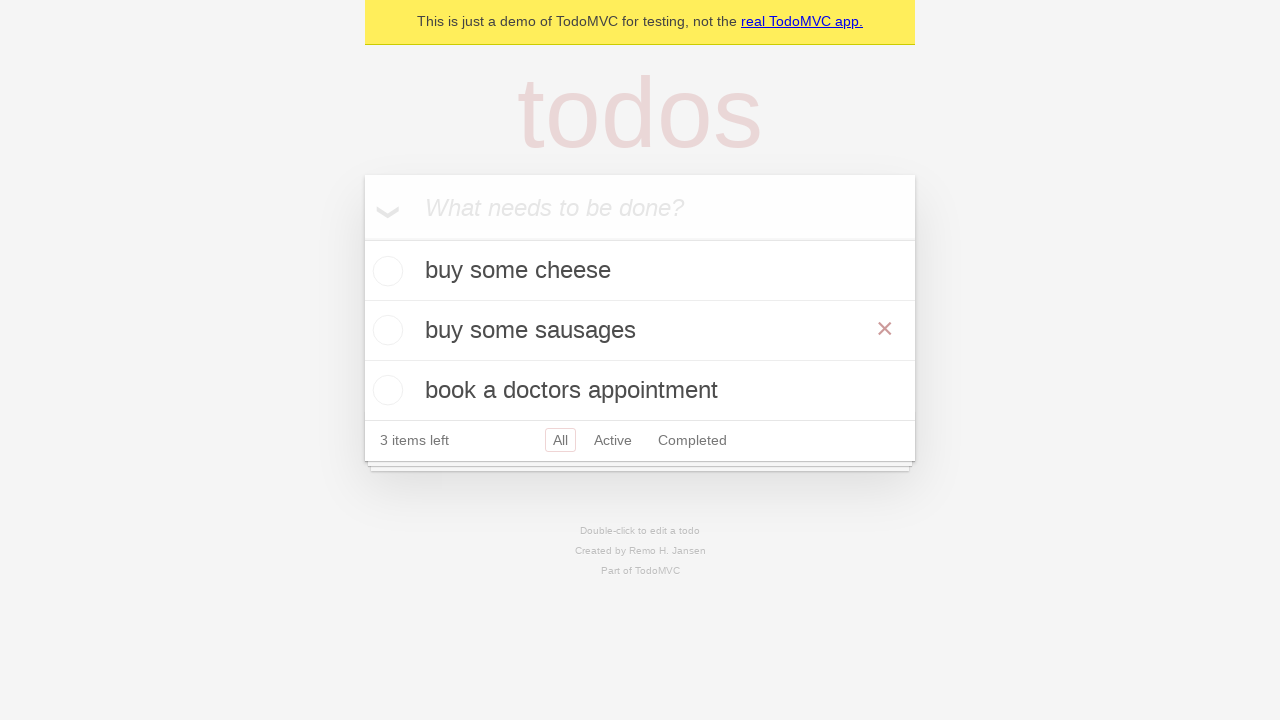